Tests selecting an option from a dropdown by iterating through all options and clicking the one matching the target text, then verifies the selection was made correctly.

Starting URL: https://the-internet.herokuapp.com/dropdown

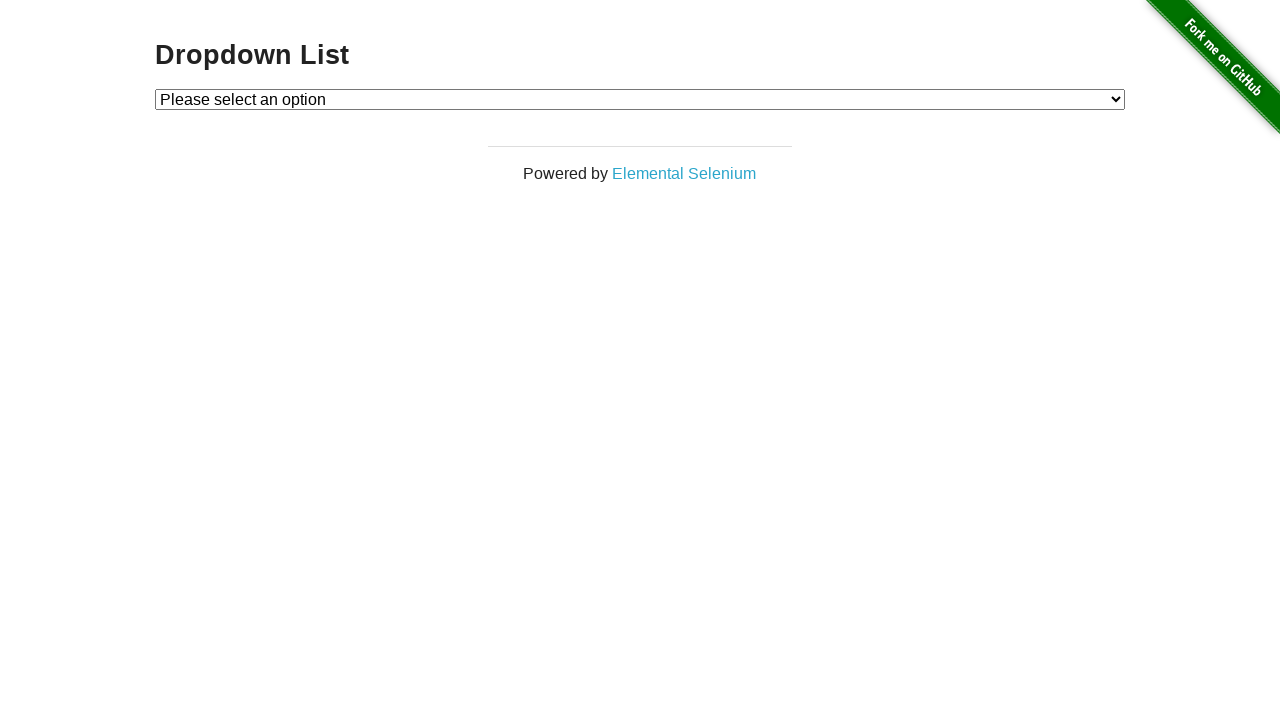

Waited for dropdown element to be present
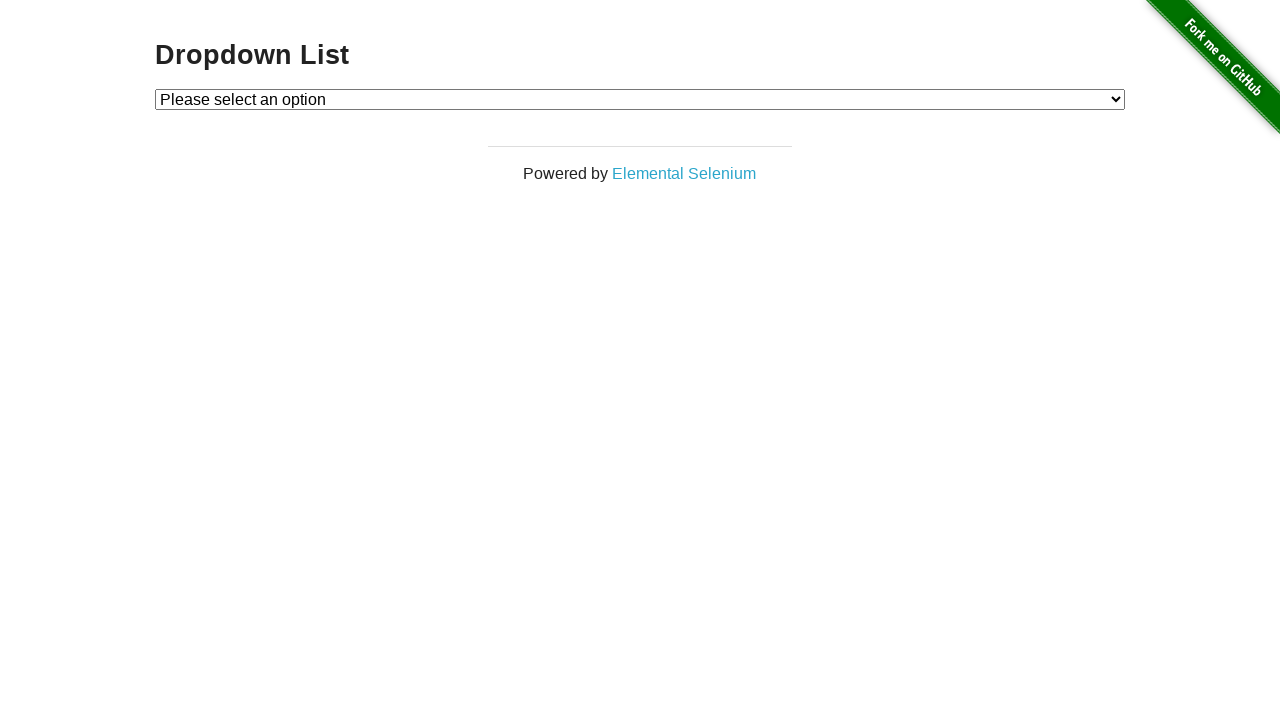

Selected 'Option 1' from the dropdown on #dropdown
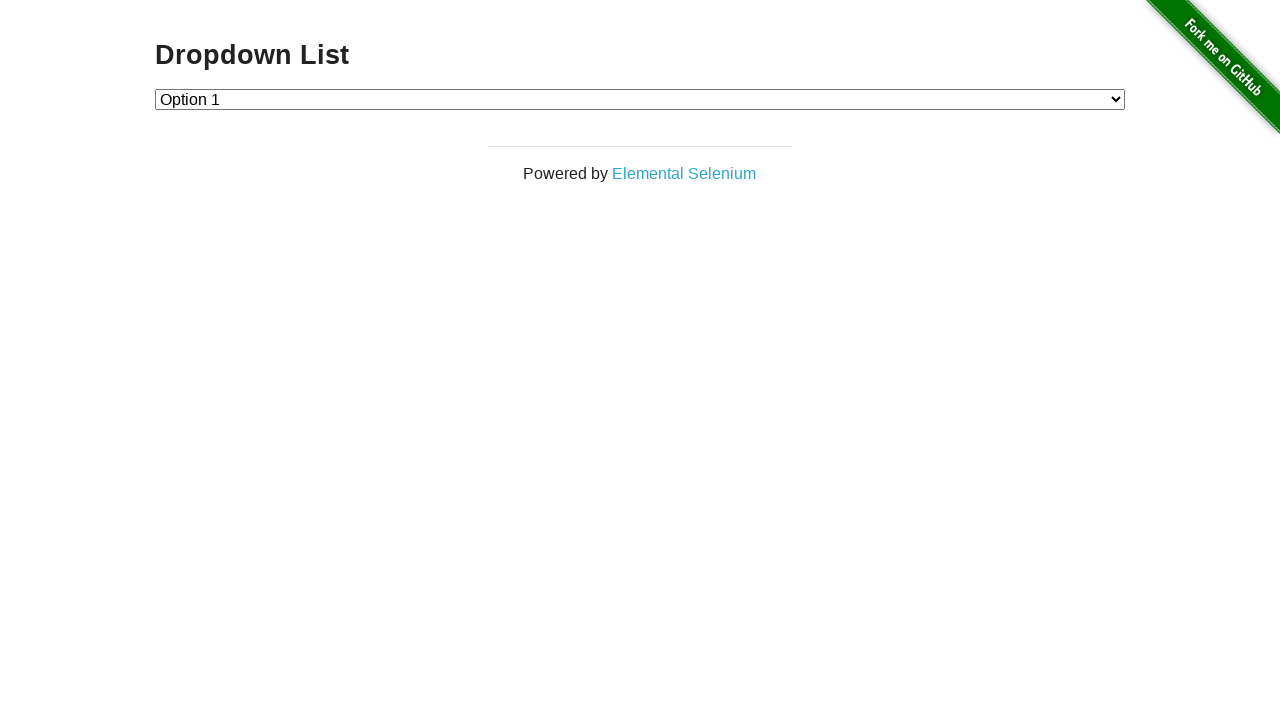

Retrieved the selected dropdown value
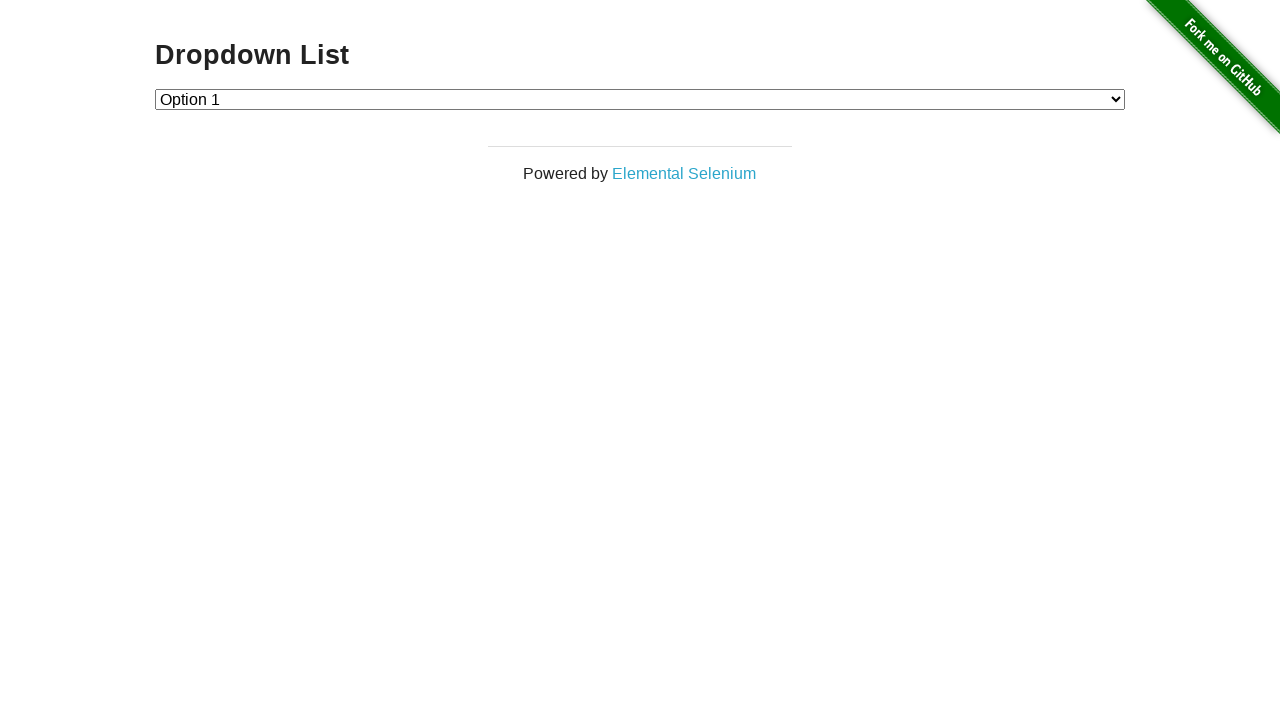

Verified that the dropdown selection was 'Option 1' (value: 1)
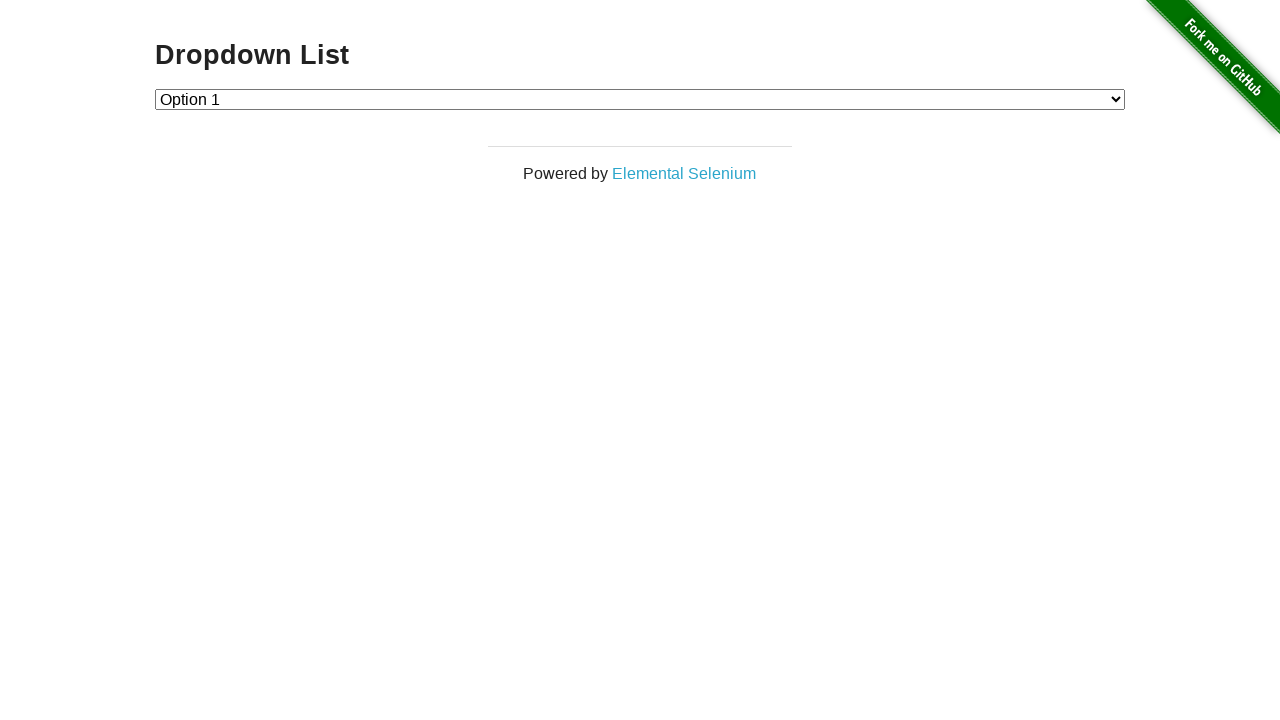

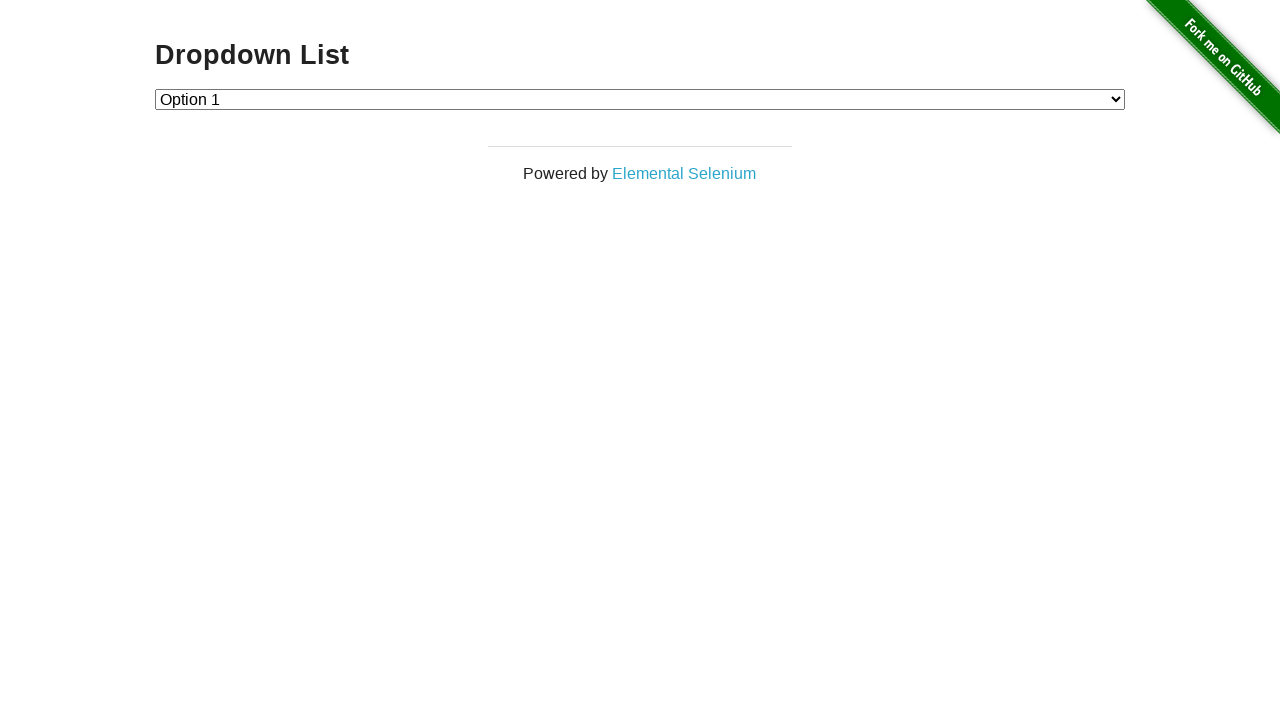